Tests a math exercise page by reading a value, calculating the result using a logarithmic formula, filling in the answer, checking required checkboxes, and submitting the form.

Starting URL: http://suninjuly.github.io/math.html

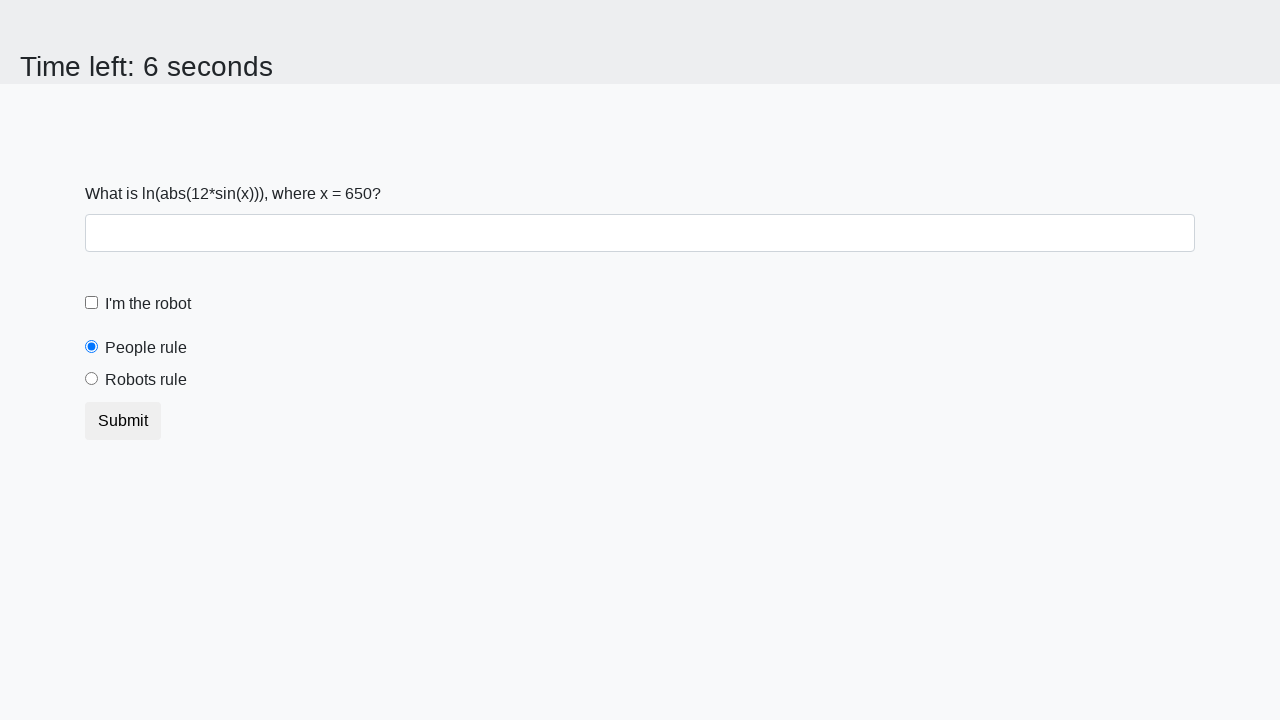

Located and read the x value from the math exercise page
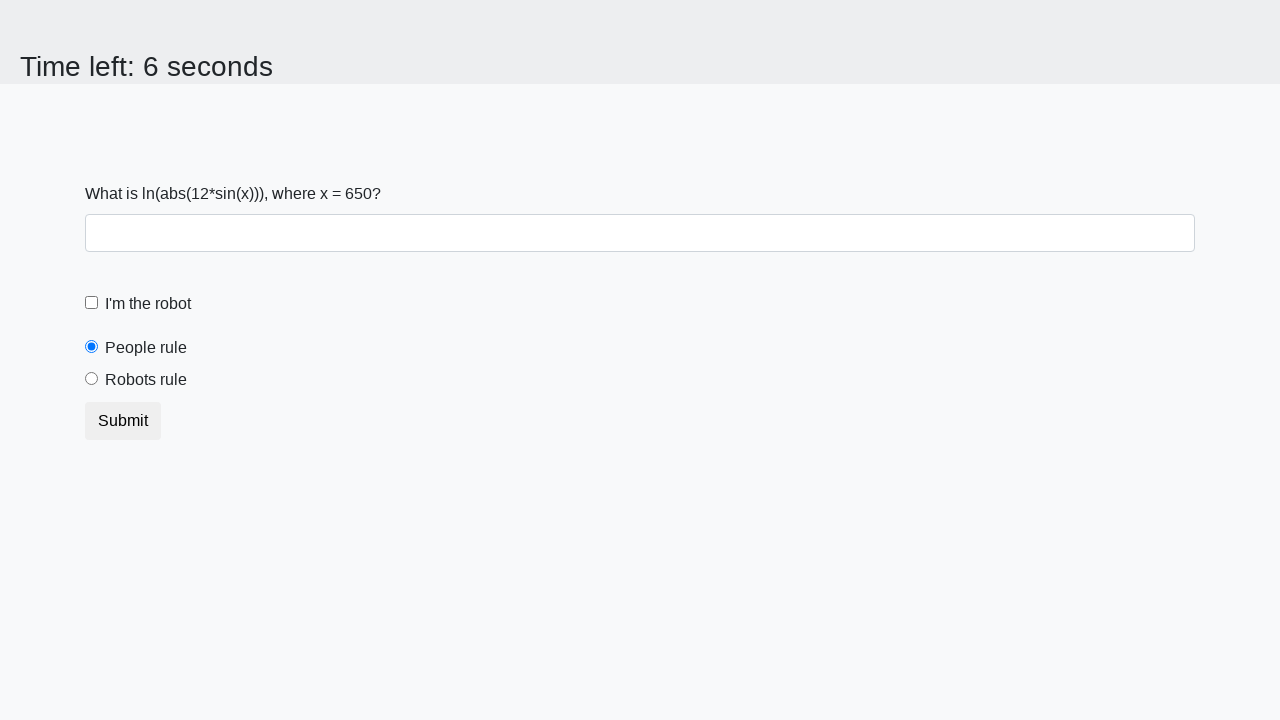

Calculated the logarithmic formula result: log(|12*sin(650)|) = 1.2966536421520853
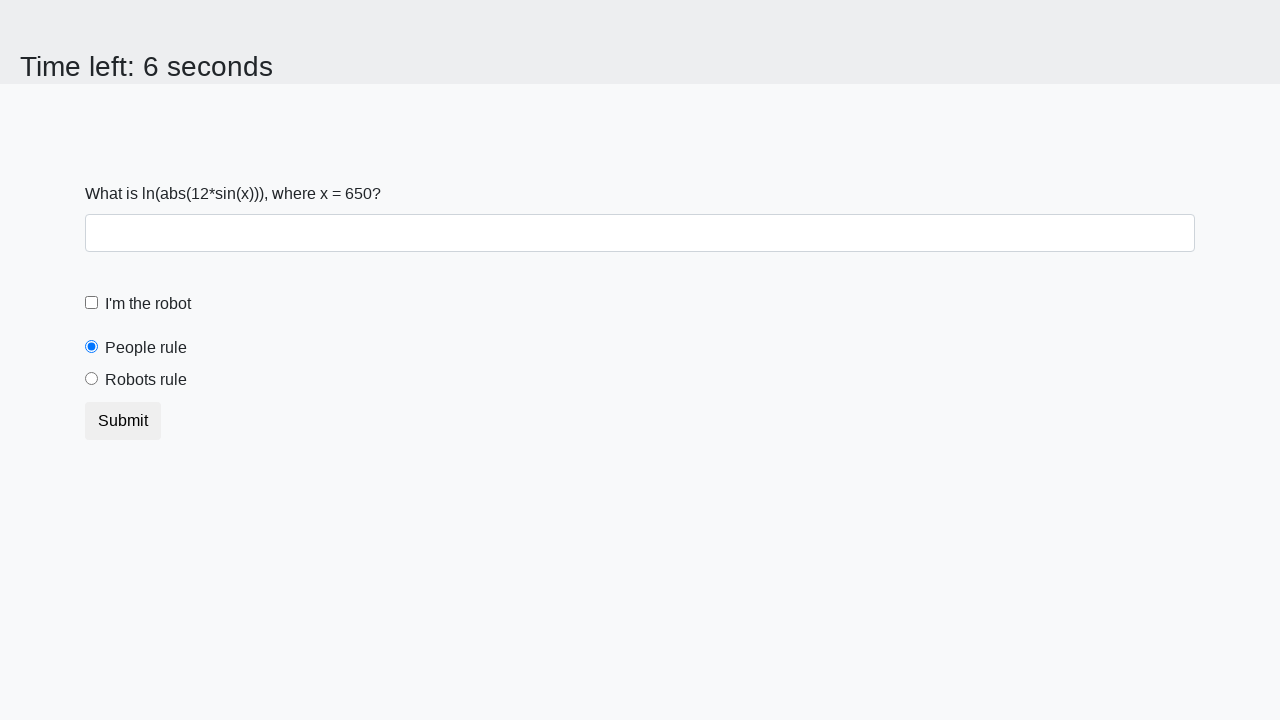

Filled in the answer field with the calculated result on #answer
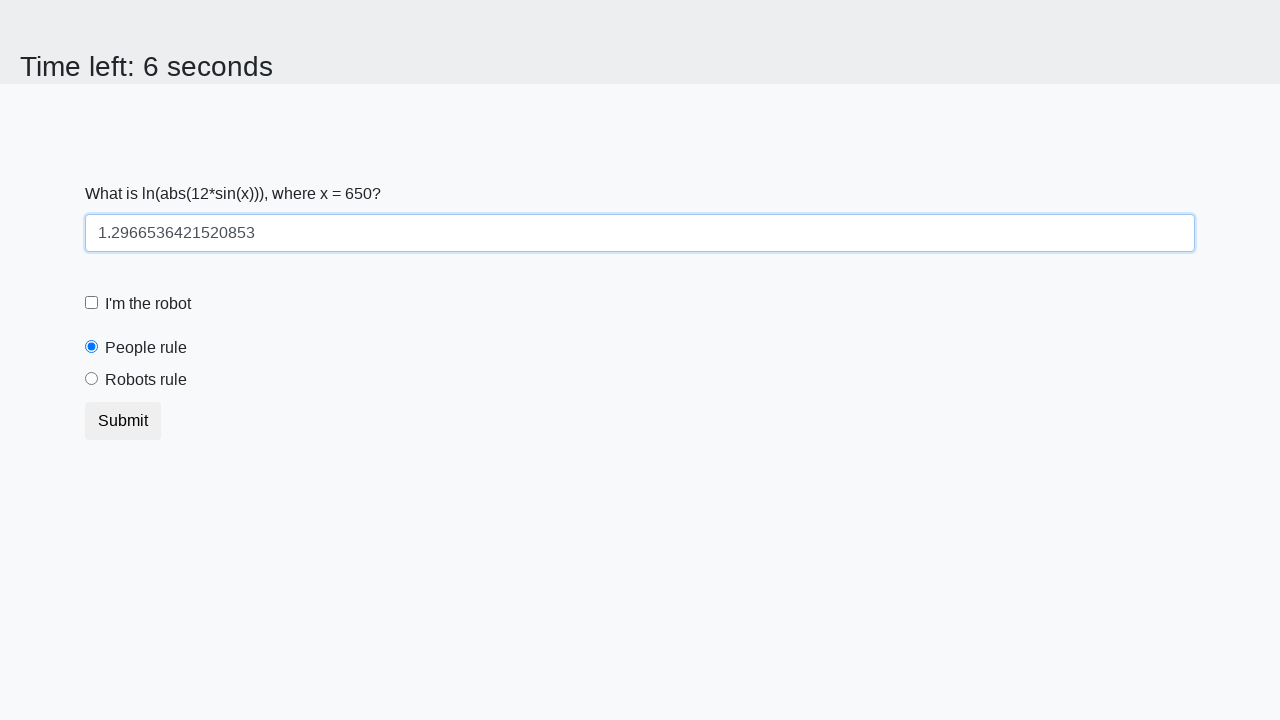

Checked the robot checkbox at (148, 304) on [for='robotCheckbox']
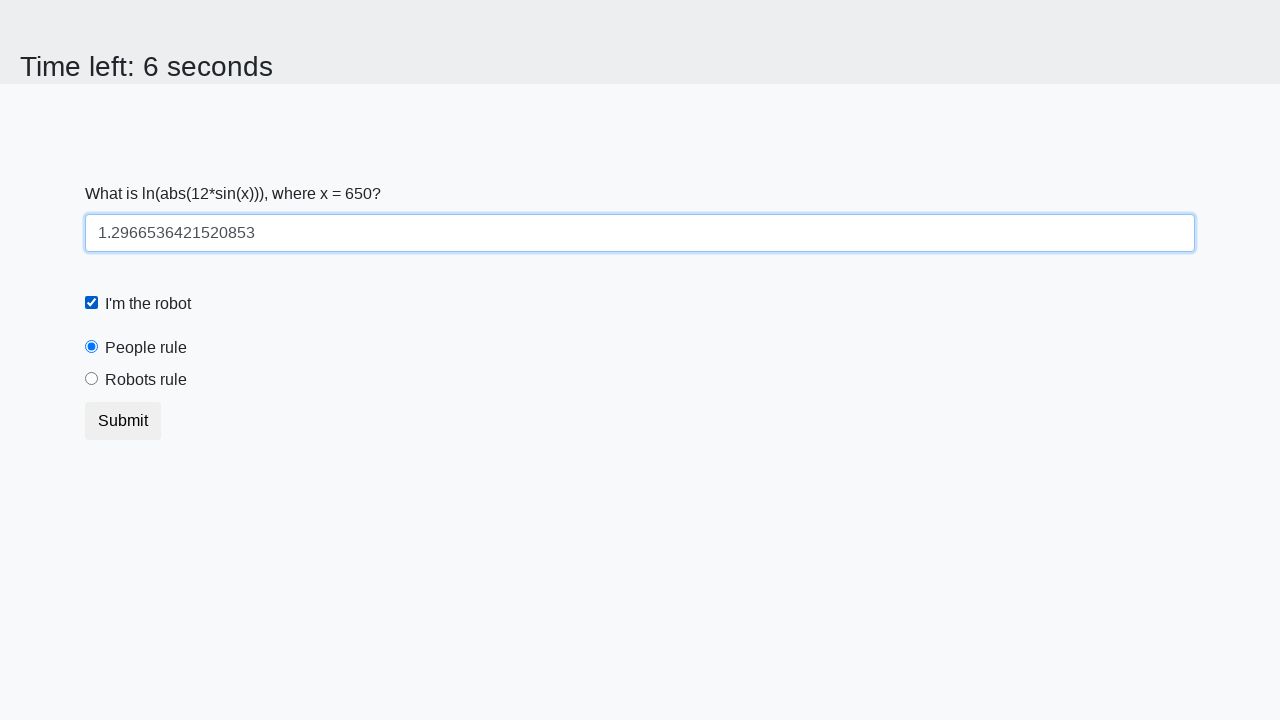

Checked the robots rule checkbox at (92, 379) on #robotsRule
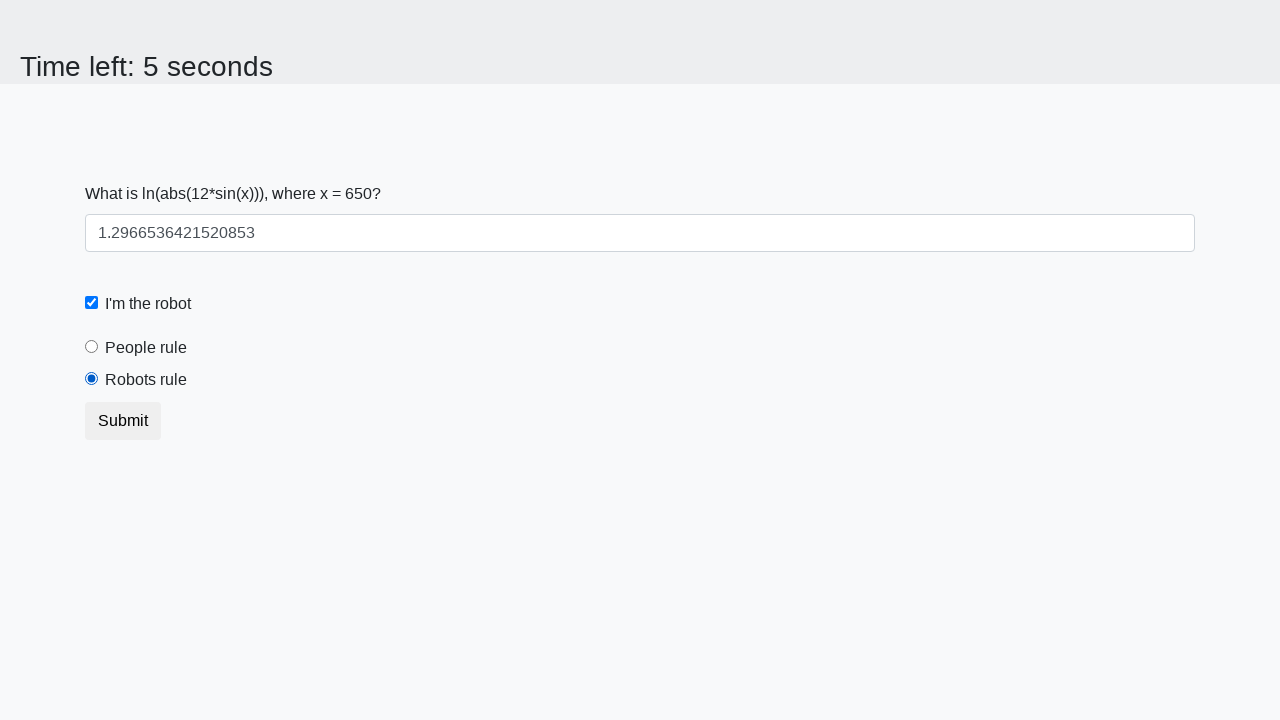

Submitted the form at (123, 421) on [type='submit']
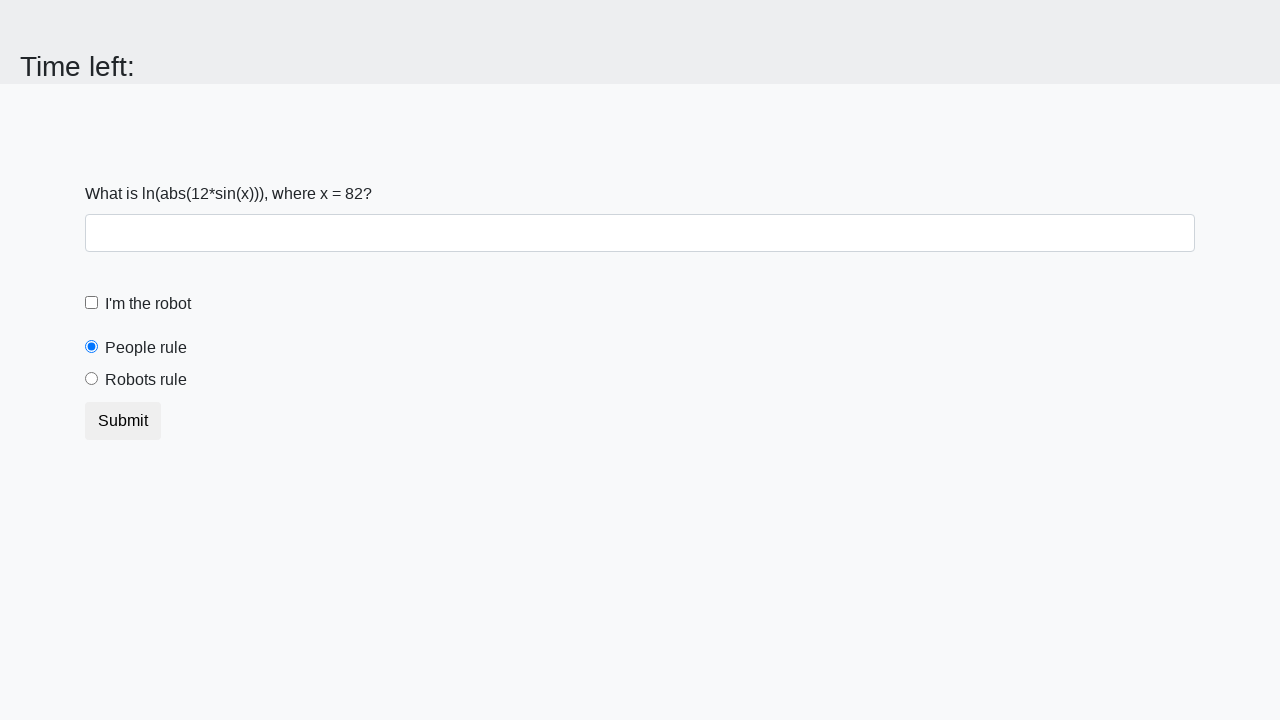

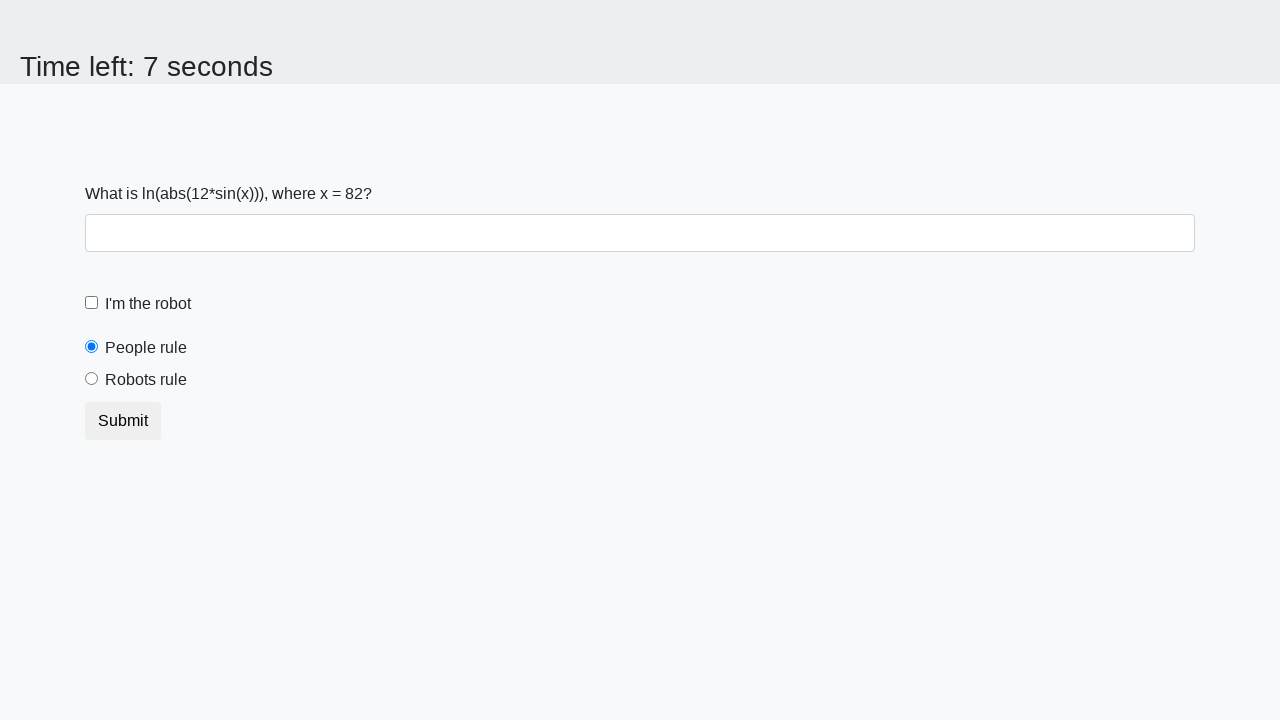